Verifies that all form labels (Full Name, Email, Current Address, Permanent Address) are displayed on the page

Starting URL: https://demoqa.com/text-box

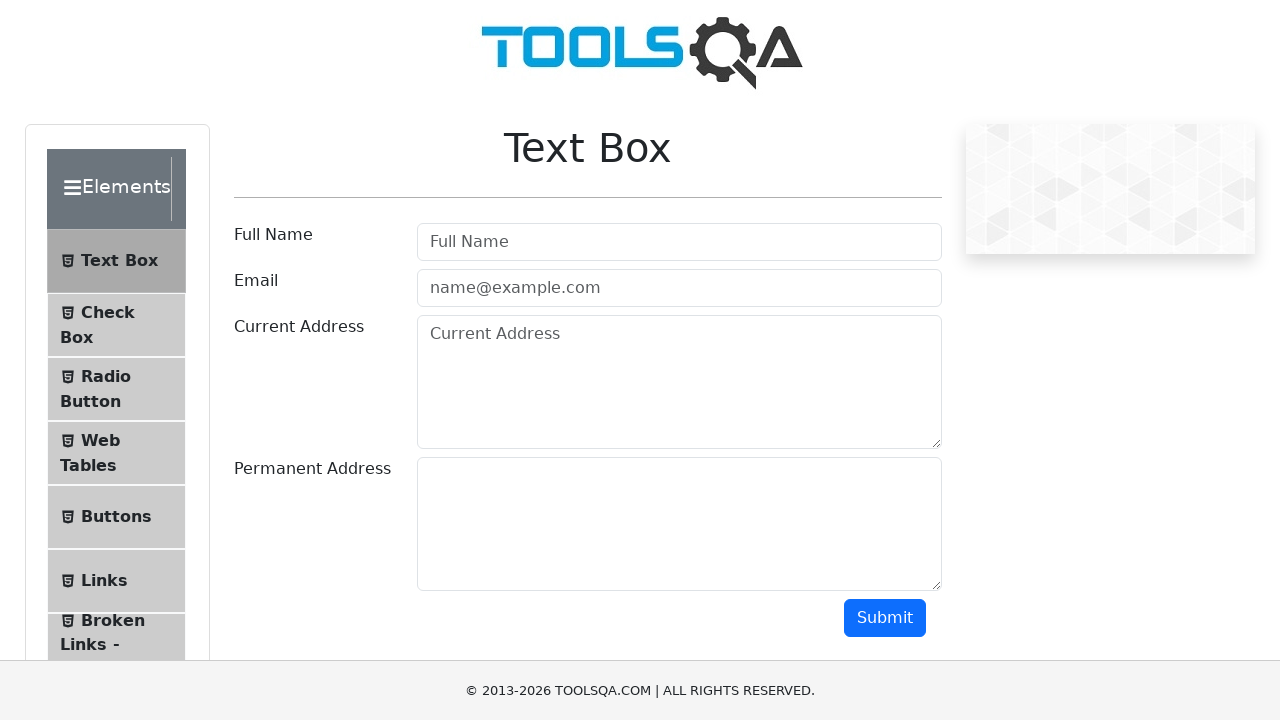

Navigated to https://demoqa.com/text-box
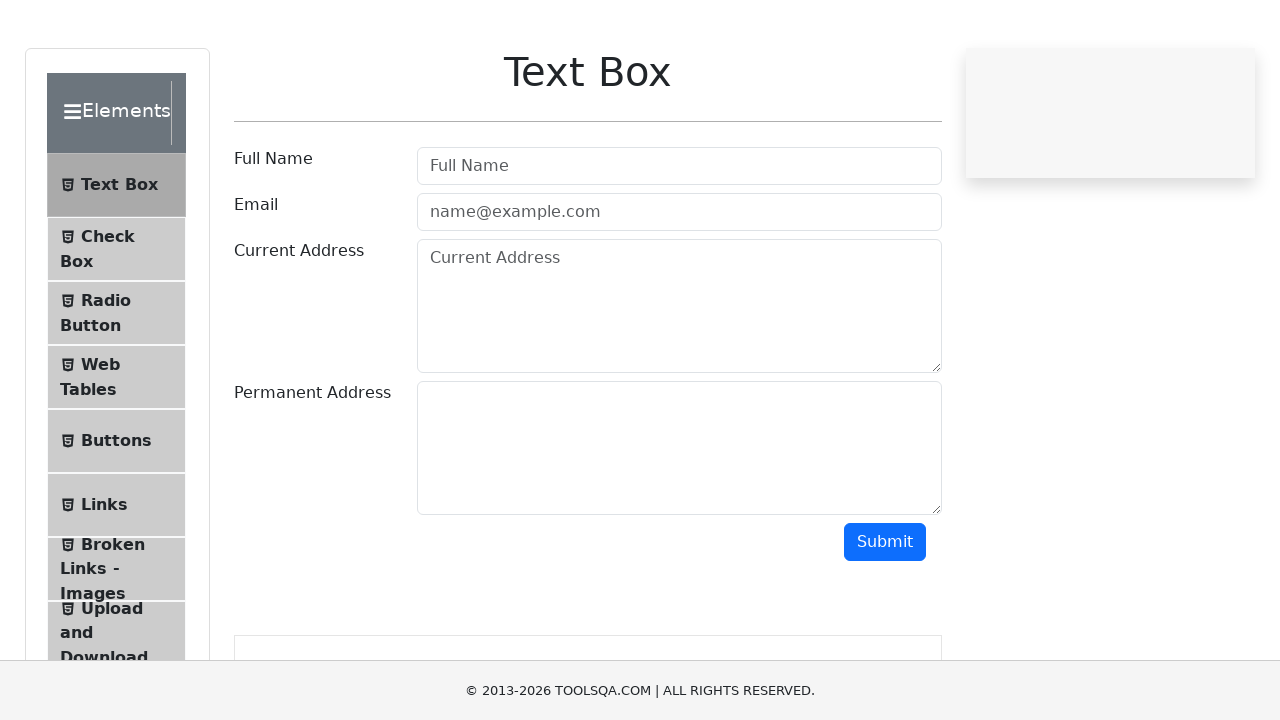

Retrieved Full Name label text content
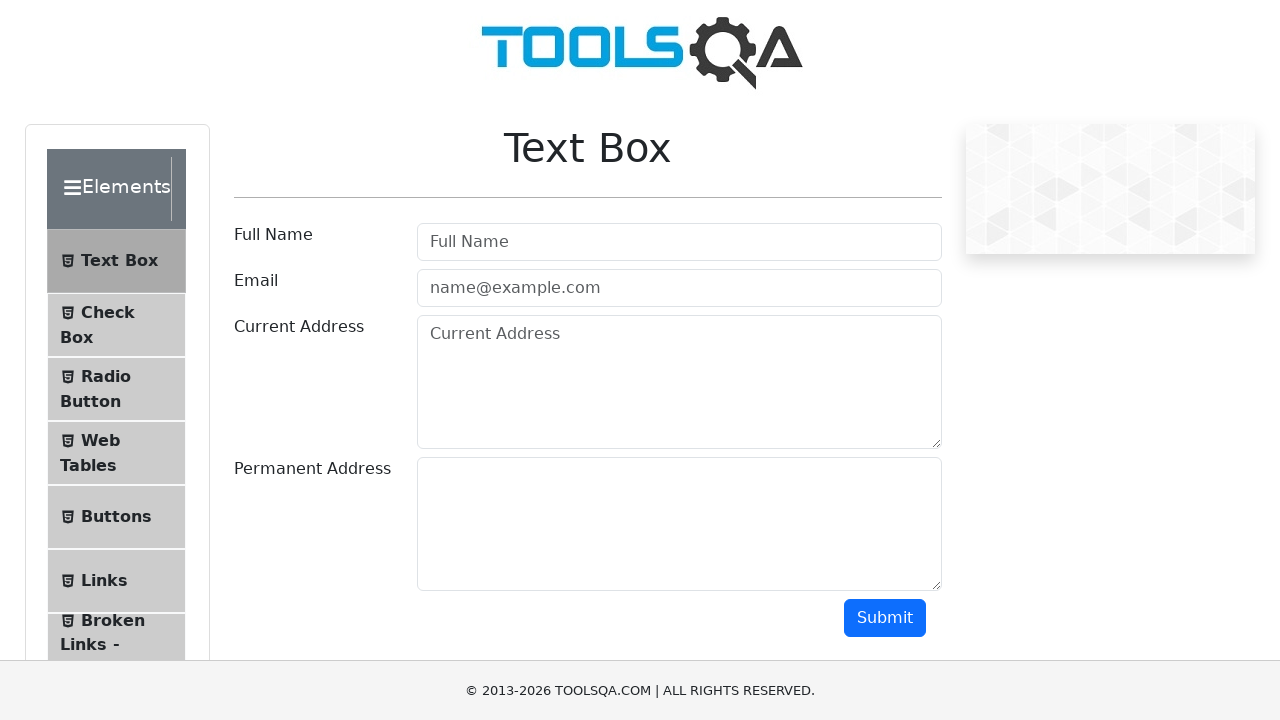

Retrieved Email label text content
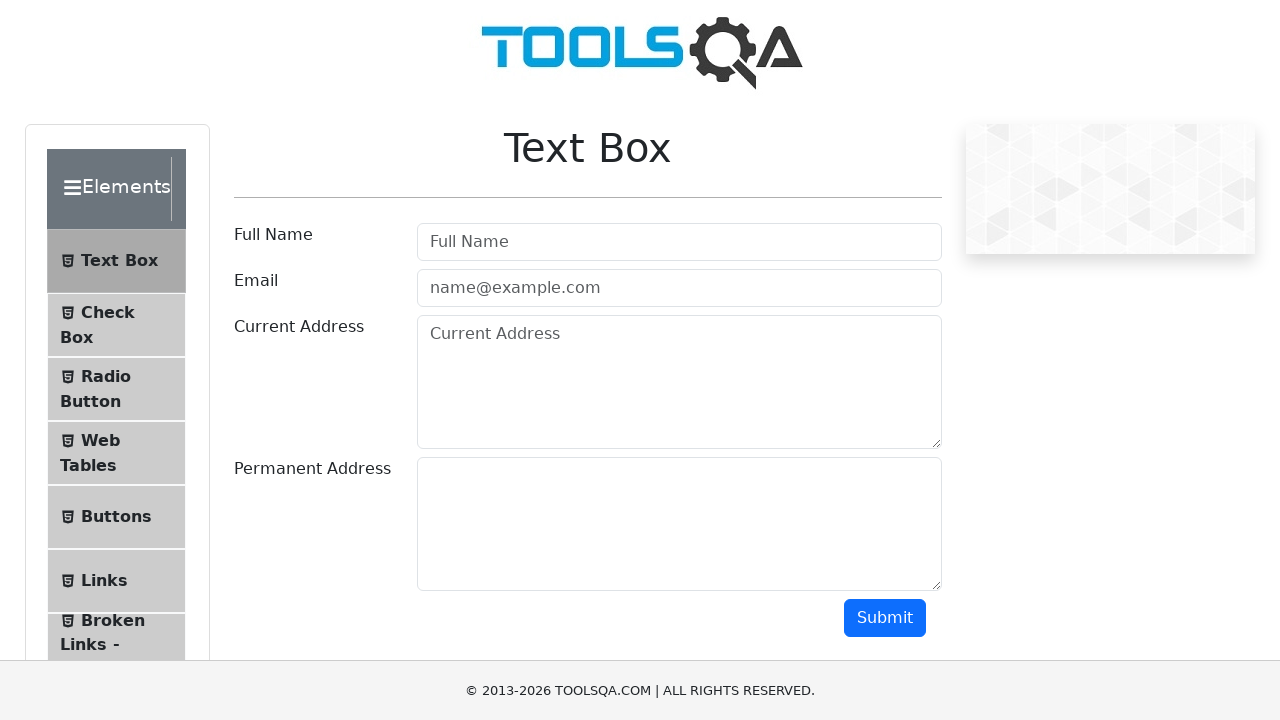

Retrieved Current Address label text content
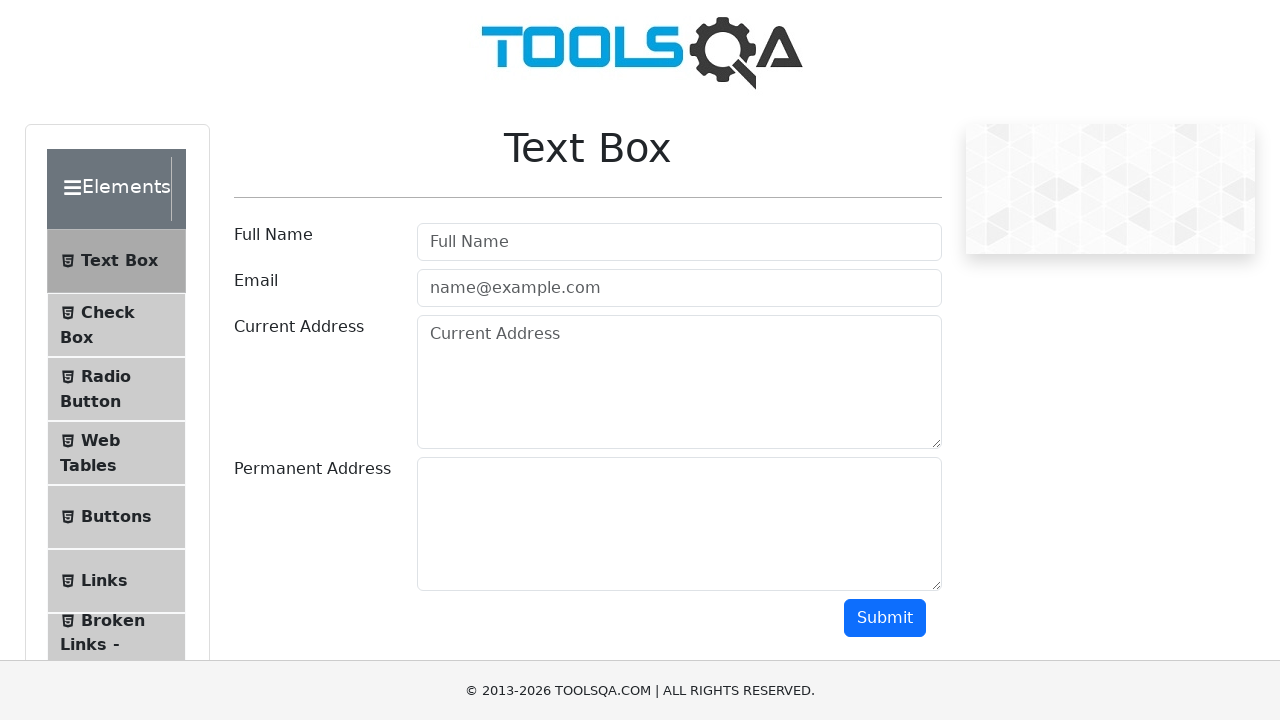

Retrieved Permanent Address label text content
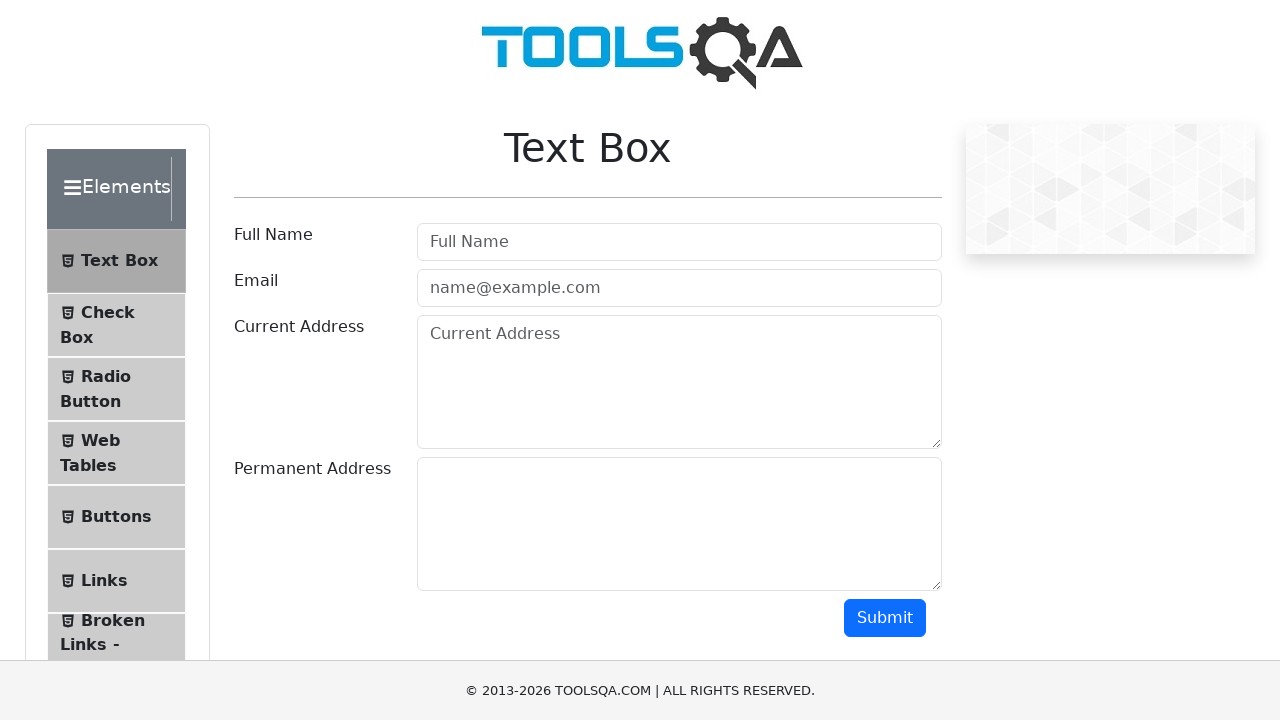

Verified Full Name label is displayed correctly
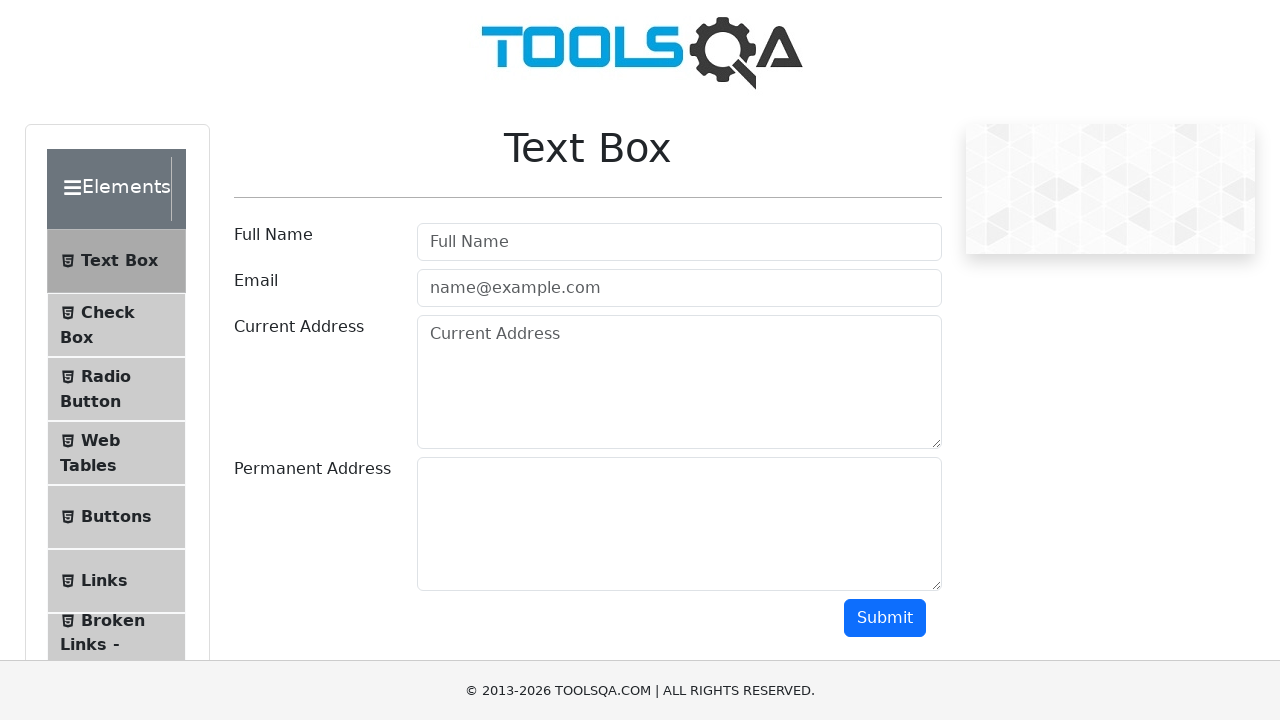

Verified Current Address label is displayed correctly
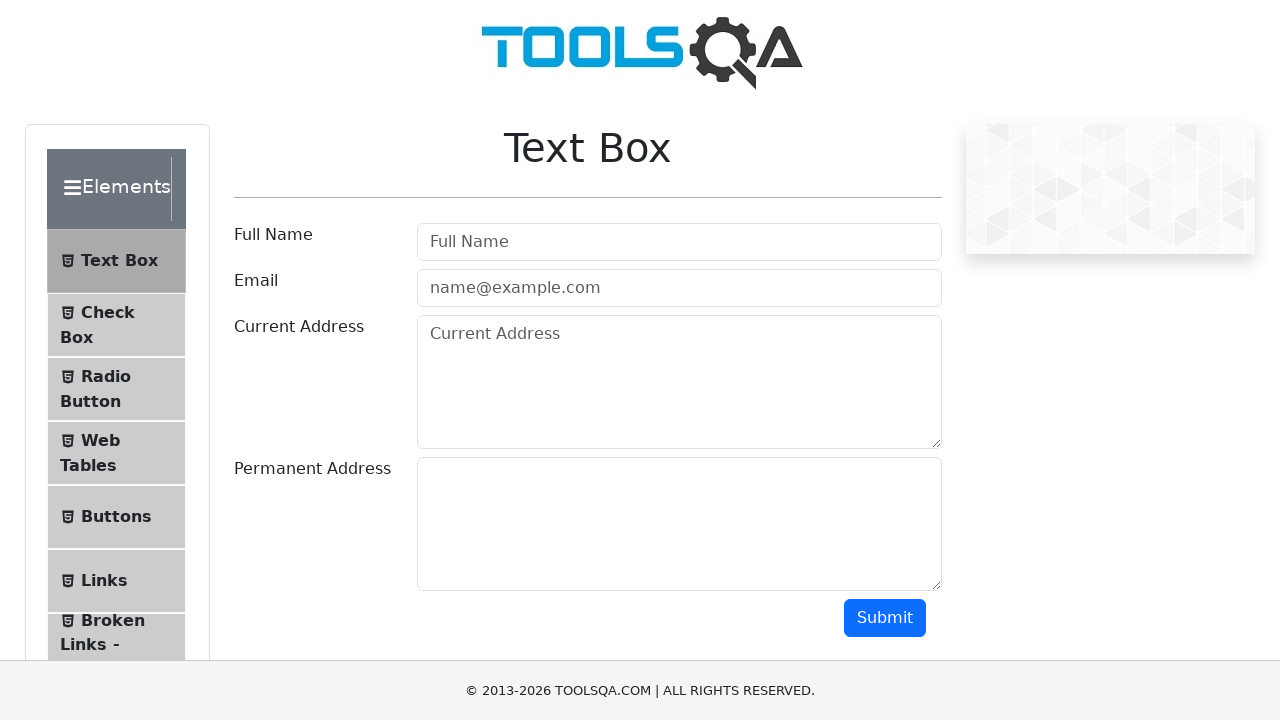

Verified Permanent Address label is displayed correctly
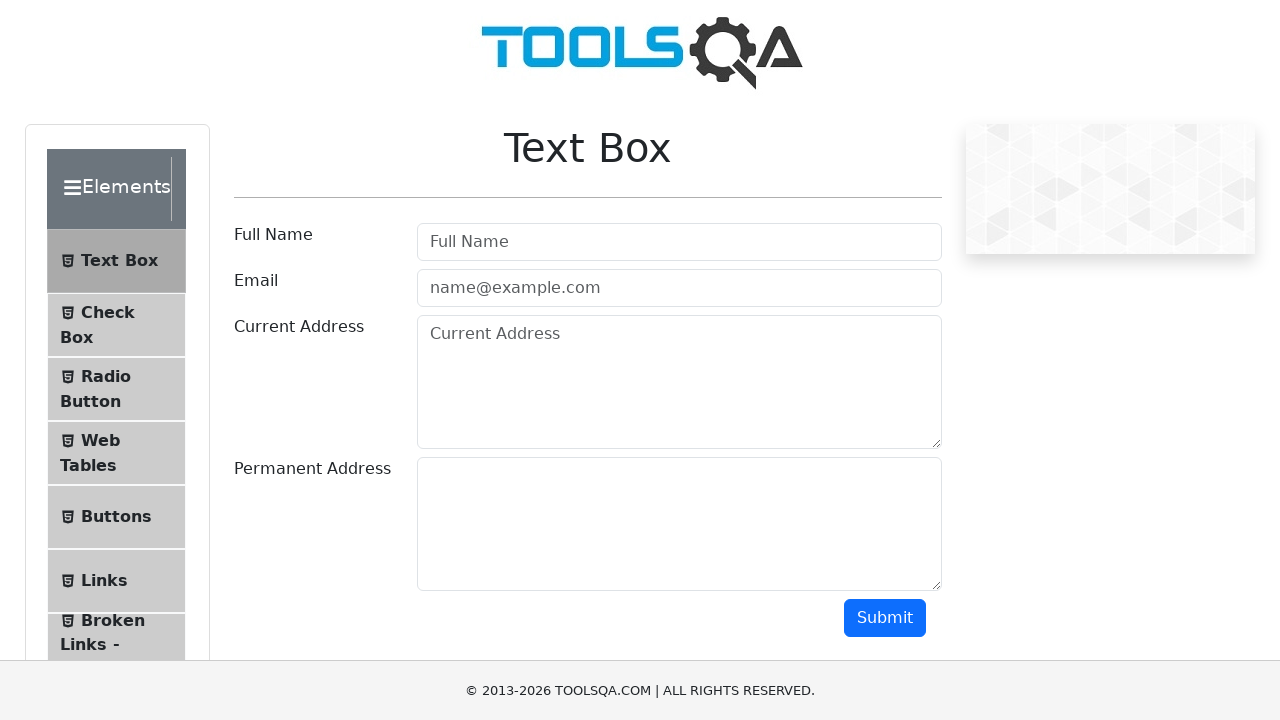

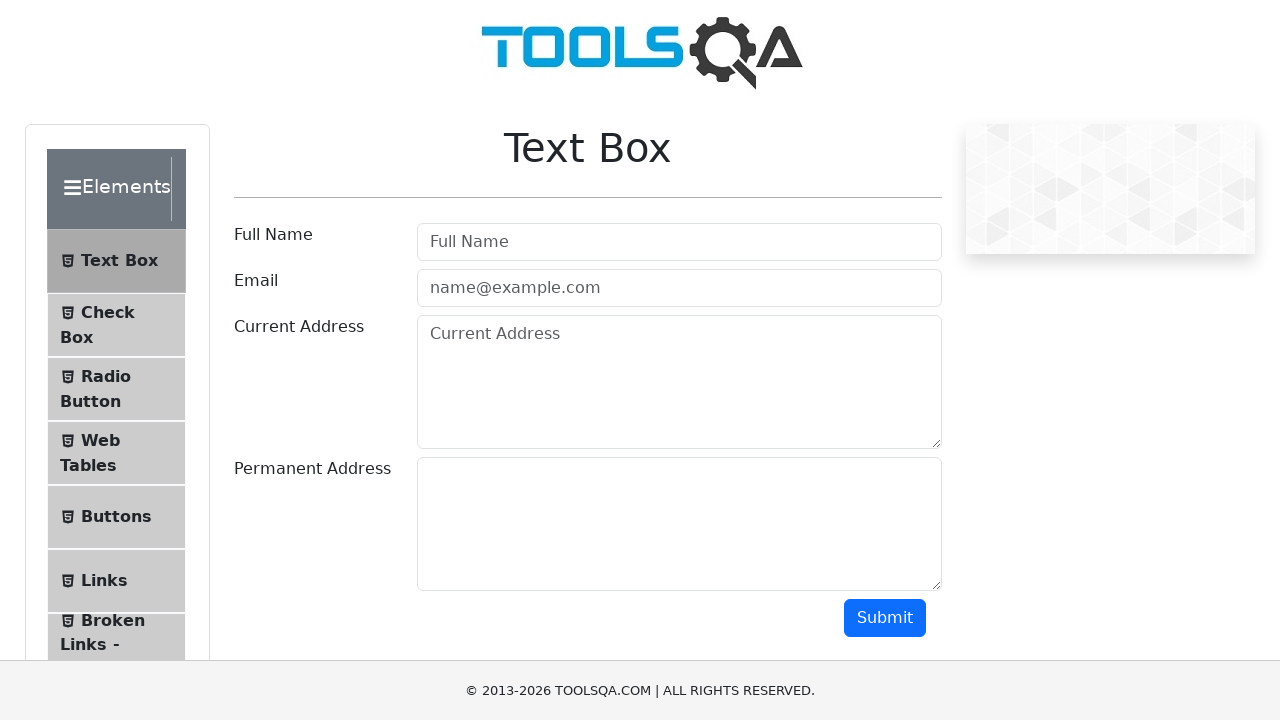